Tests user registration flow on ShareLane by navigating through the signup process, filling in user details including zip code, name, email and password, then submitting the registration form

Starting URL: https://sharelane.com/

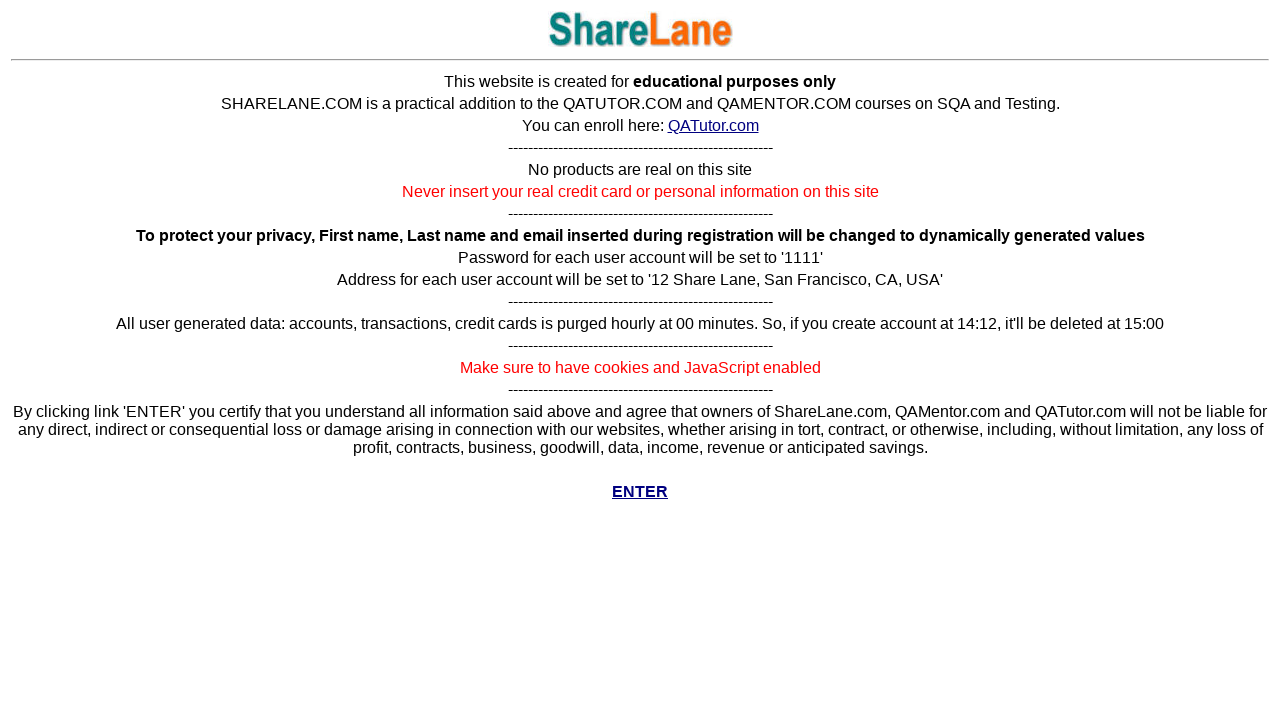

Clicked the enter link on ShareLane homepage at (640, 492) on xpath=/html/body/center/table/tbody/tr[20]/td/p/a/b
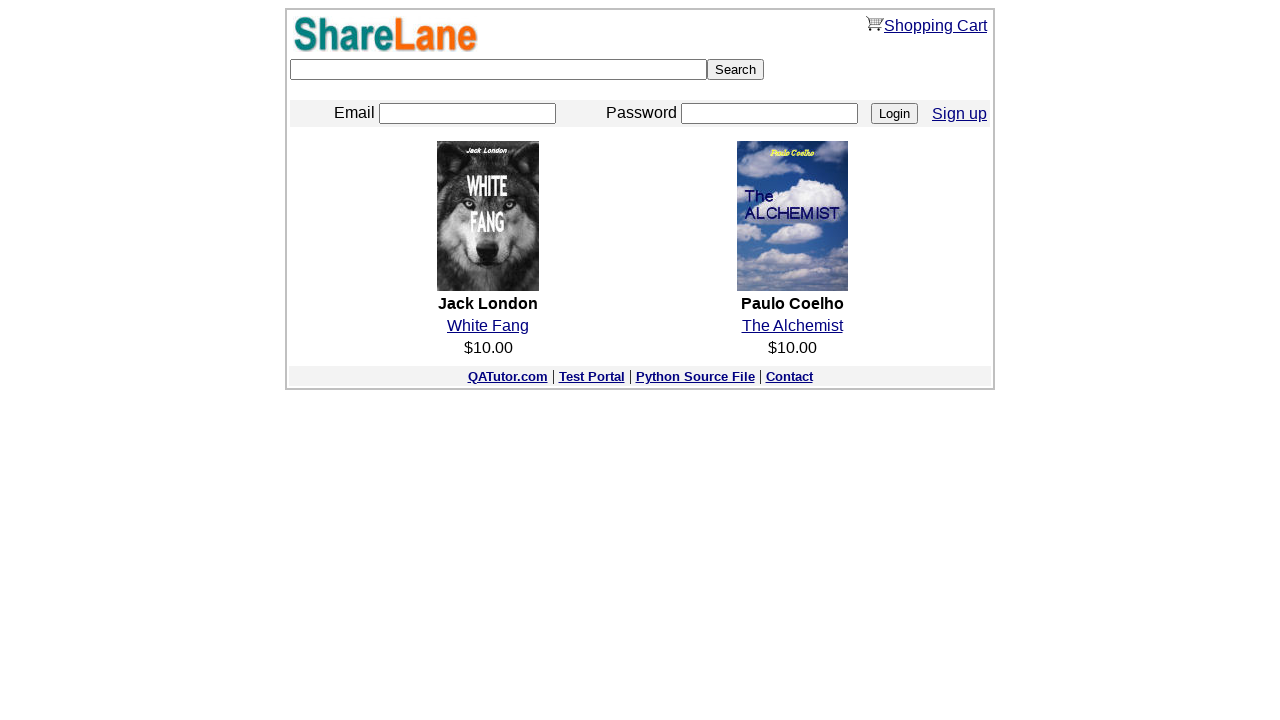

Clicked Sign Up link to begin registration at (960, 113) on xpath=/html/body/center/table/tbody/tr[3]/td/table/tbody/tr/td[4]/a
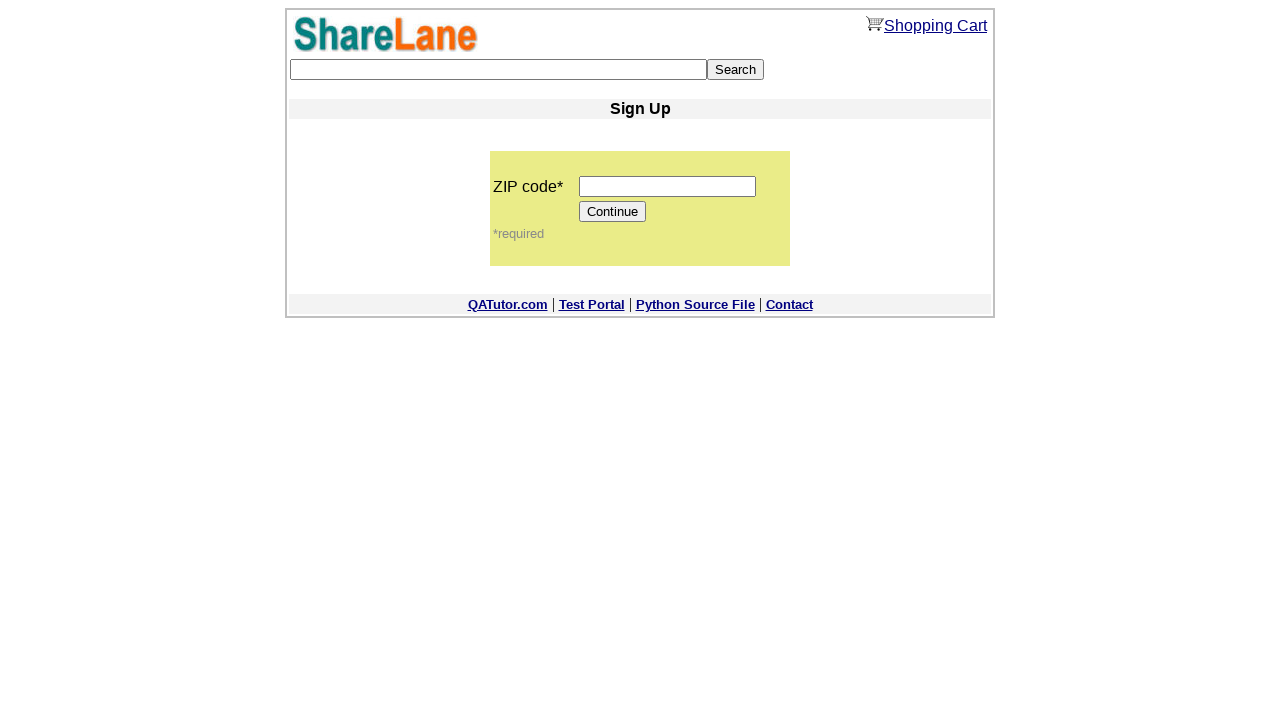

Filled zip code field with '12345' on xpath=/html/body/center/table/tbody/tr[5]/td/table/tbody/tr[2]/td/table/tbody/tr
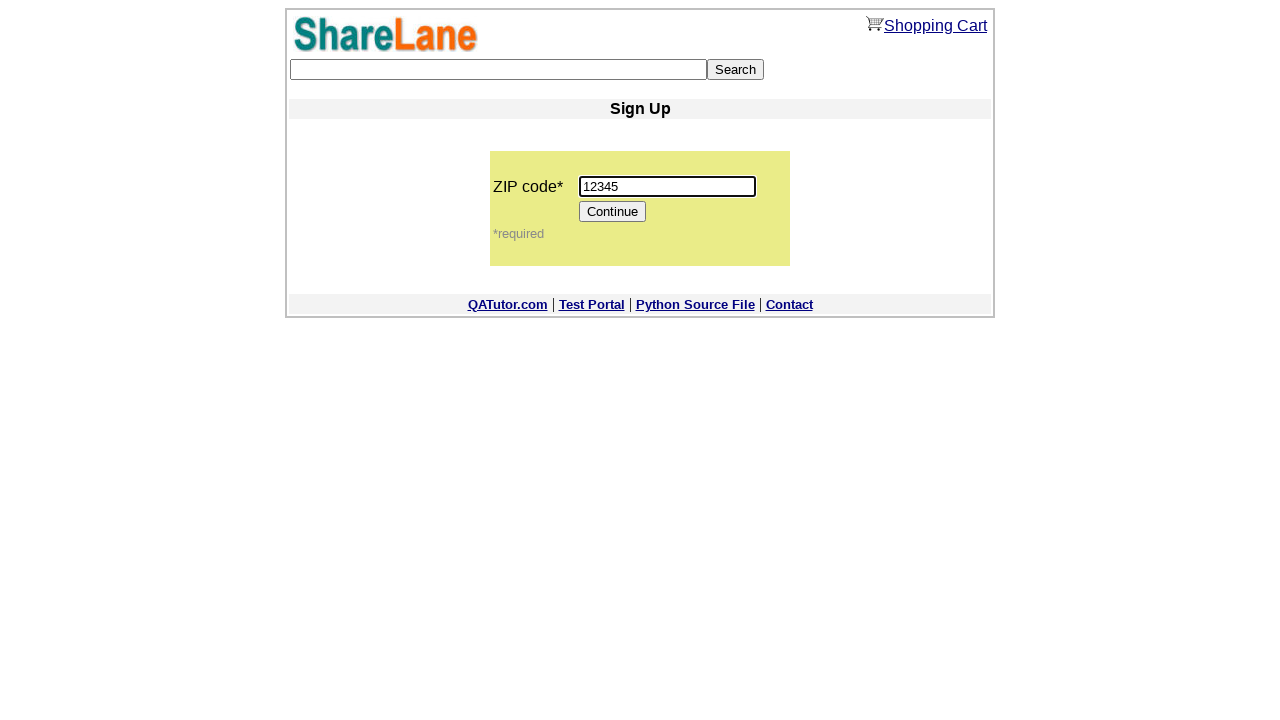

Clicked Continue button to proceed to registration details at (613, 212) on xpath=/html/body/center/table/tbody/tr[5]/td/table/tbody/tr[2]/td/table/tbody/tr
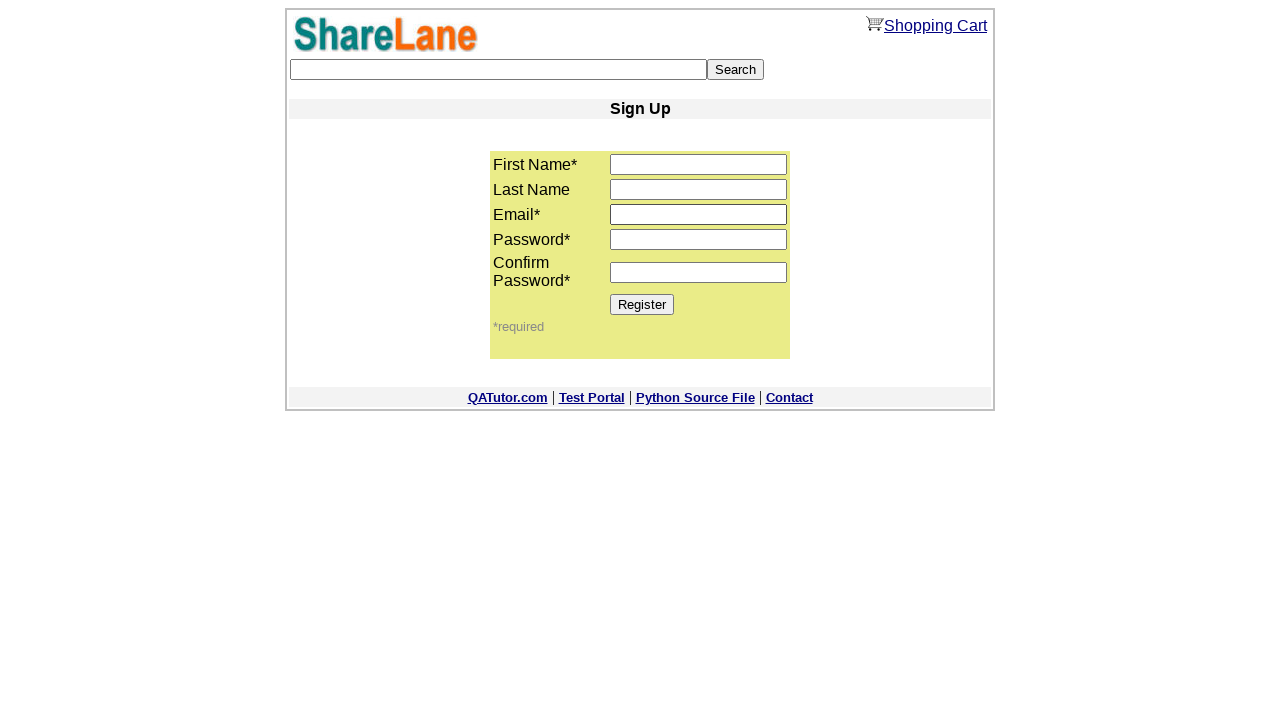

Filled first name field with 'TestUser' on xpath=/html/body/center/table/tbody/tr[5]/td/table/tbody/tr[2]/td/table/tbody/tr
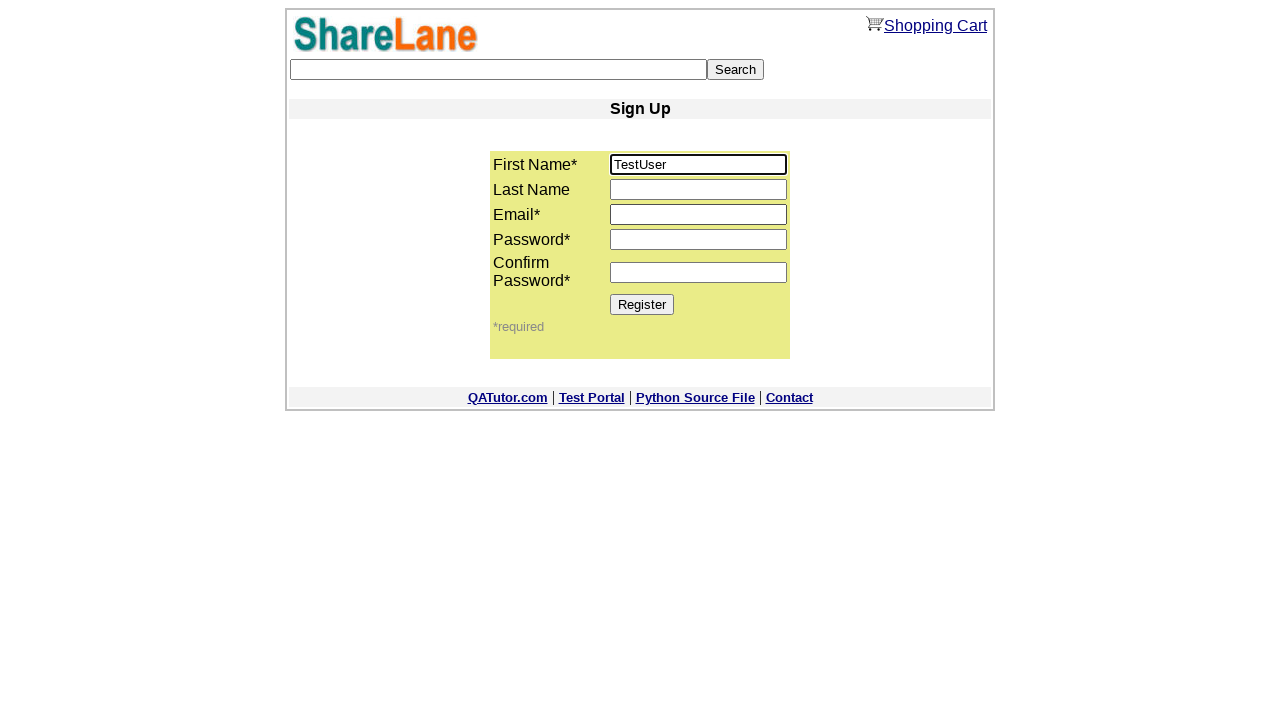

Filled last name field with 'Johnson' on xpath=/html/body/center/table/tbody/tr[5]/td/table/tbody/tr[2]/td/table/tbody/tr
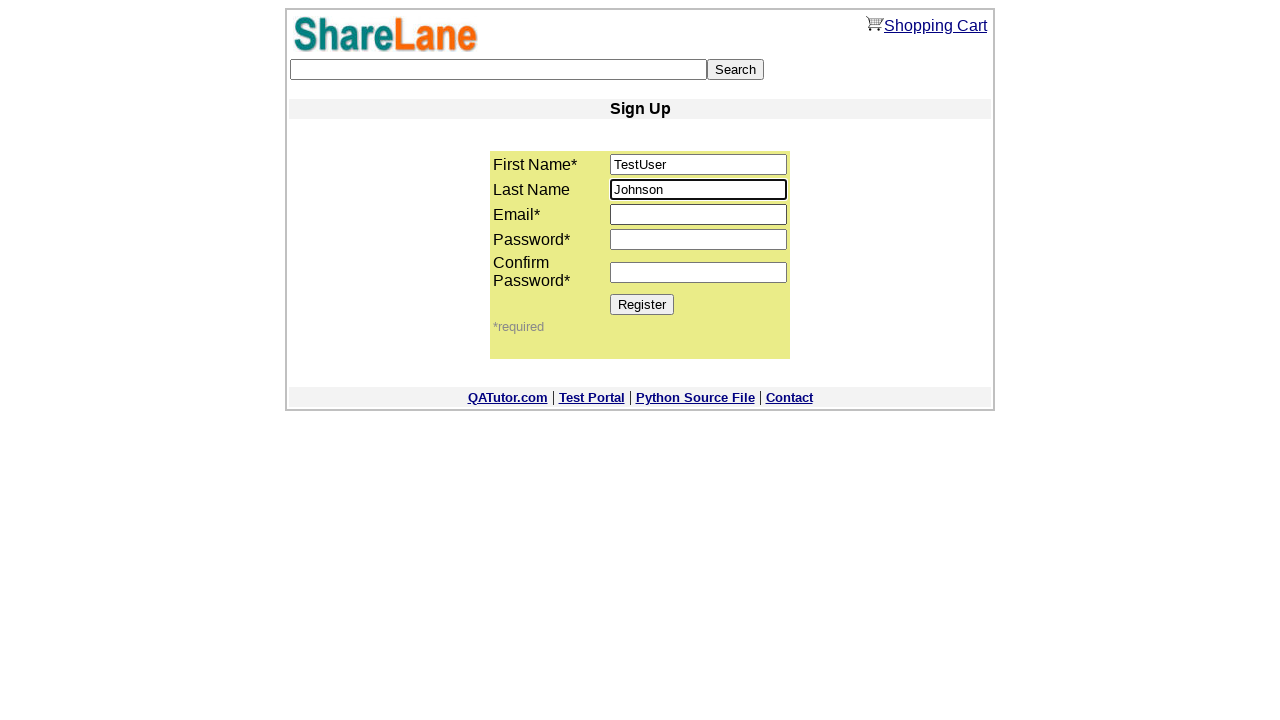

Filled email field with 'testuser847@example.com' on xpath=/html/body/center/table/tbody/tr[5]/td/table/tbody/tr[2]/td/table/tbody/tr
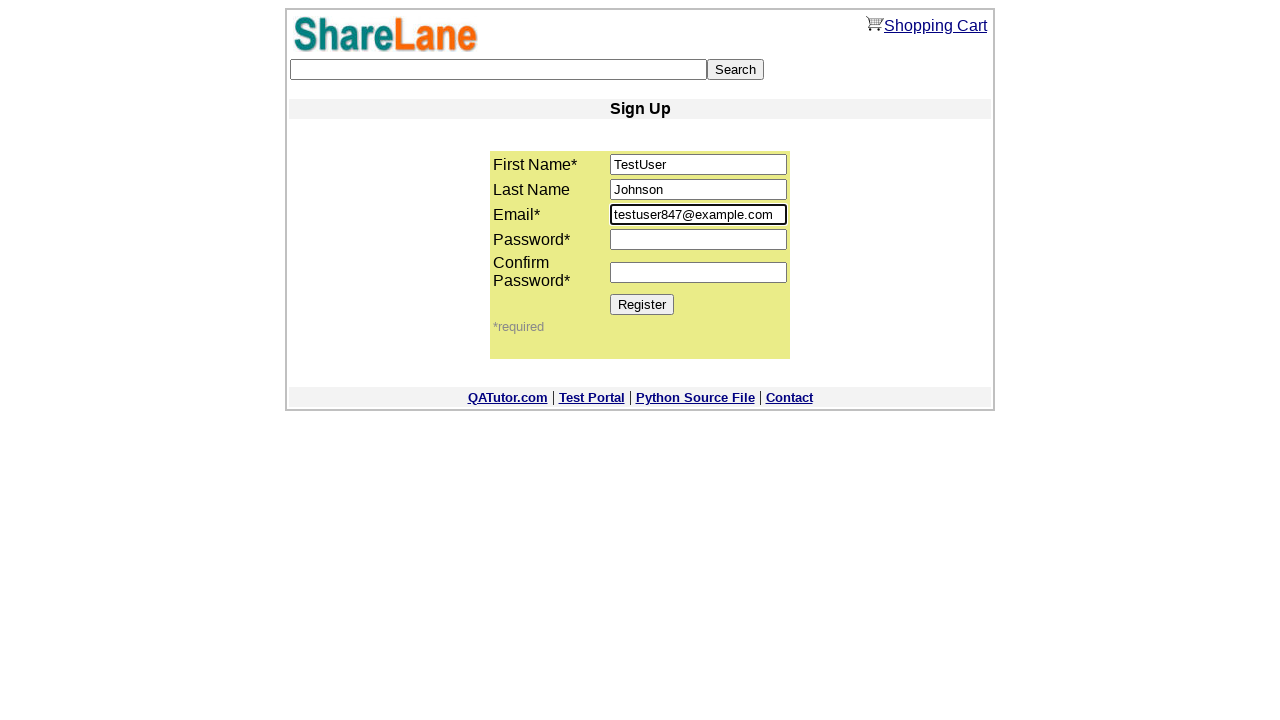

Filled password field with 'SecurePass123' on xpath=/html/body/center/table/tbody/tr[5]/td/table/tbody/tr[2]/td/table/tbody/tr
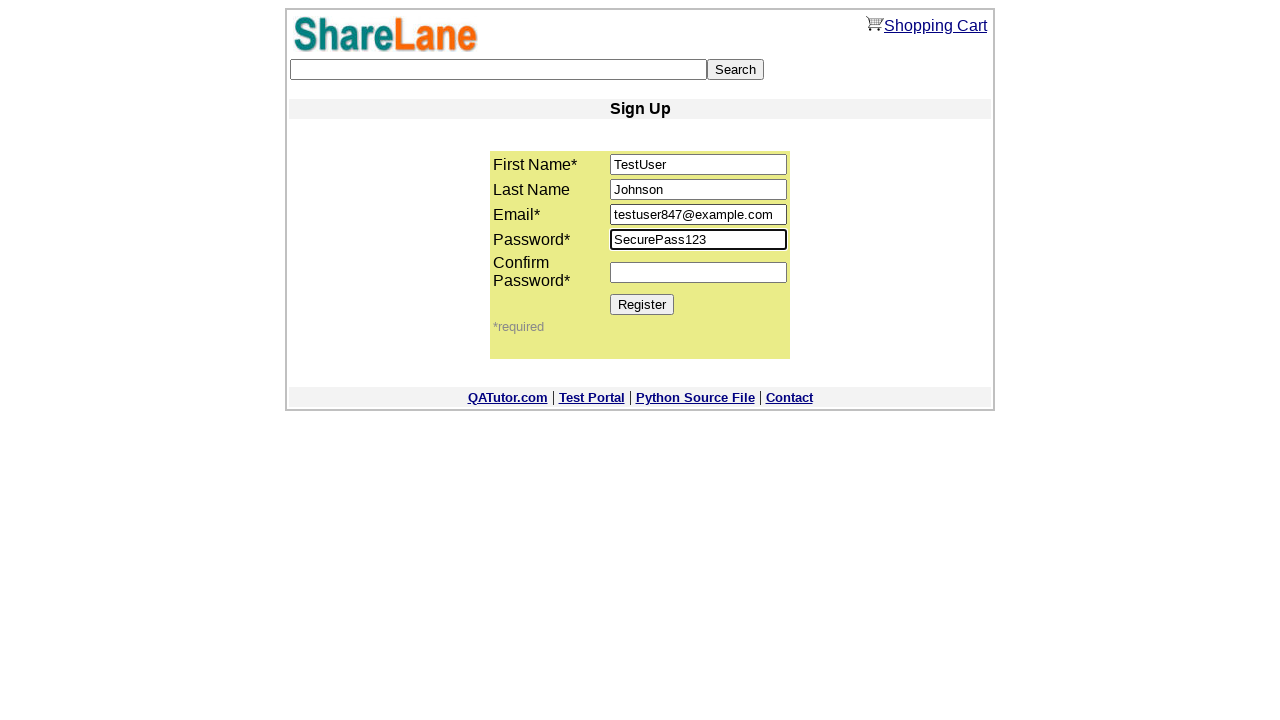

Filled confirm password field with 'SecurePass123' on xpath=/html/body/center/table/tbody/tr[5]/td/table/tbody/tr[2]/td/table/tbody/tr
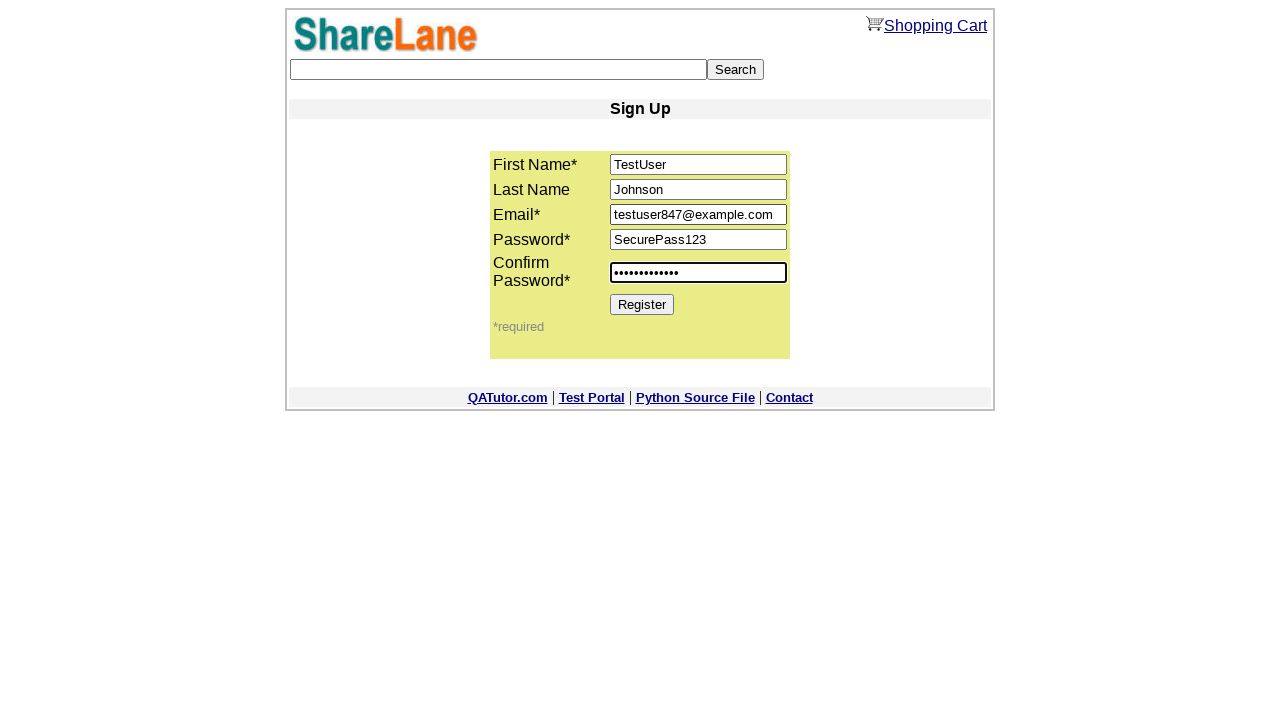

Clicked Register/Confirm button to submit registration form at (642, 304) on xpath=/html/body/center/table/tbody/tr[5]/td/table/tbody/tr[2]/td/table/tbody/tr
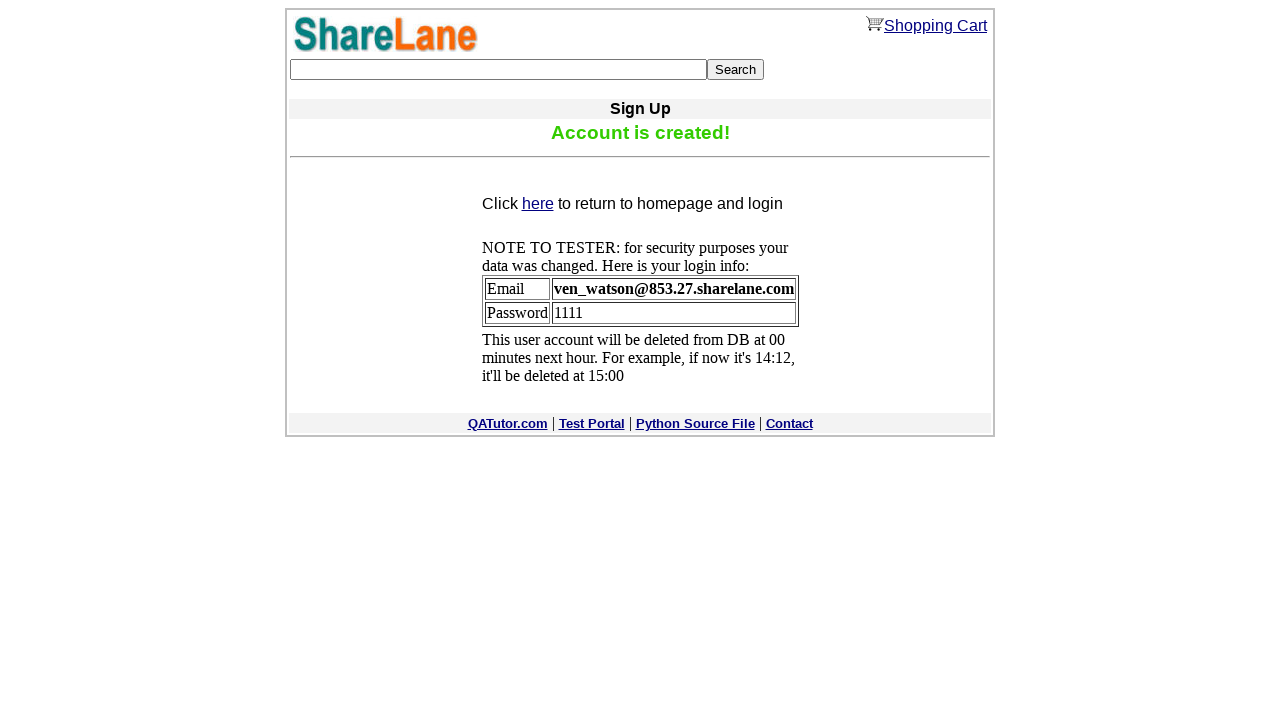

Account creation confirmation message displayed
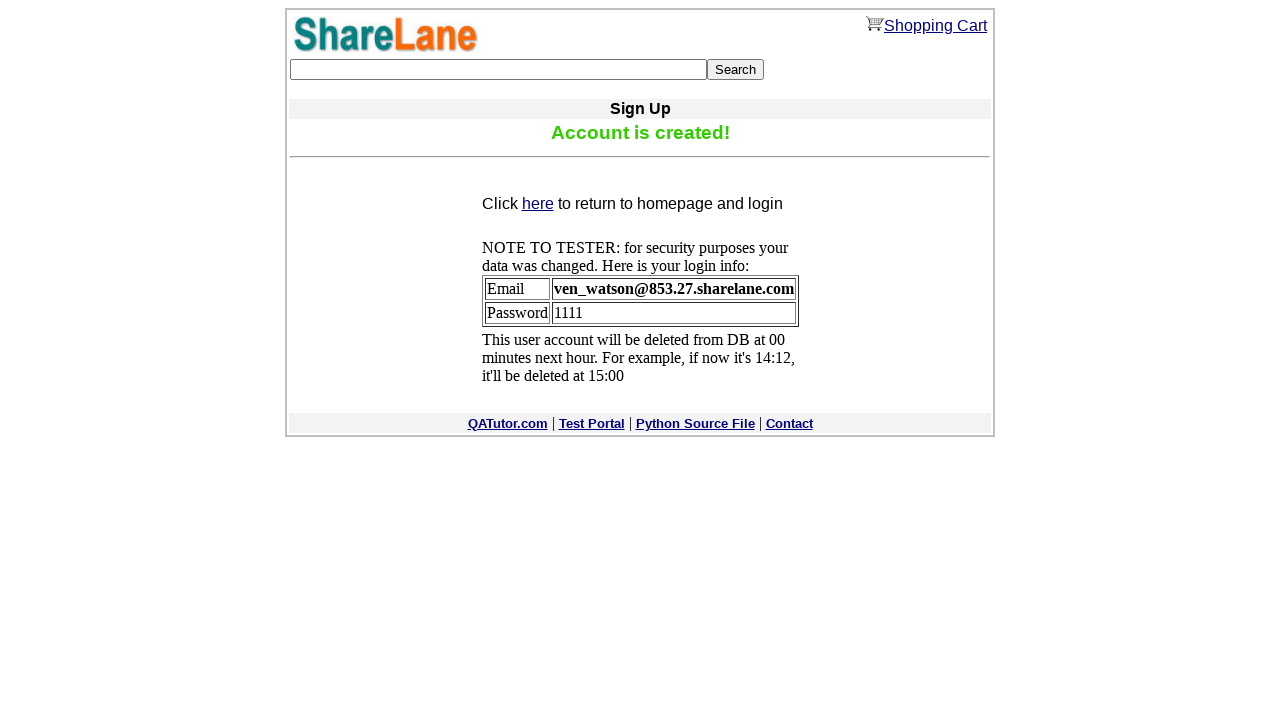

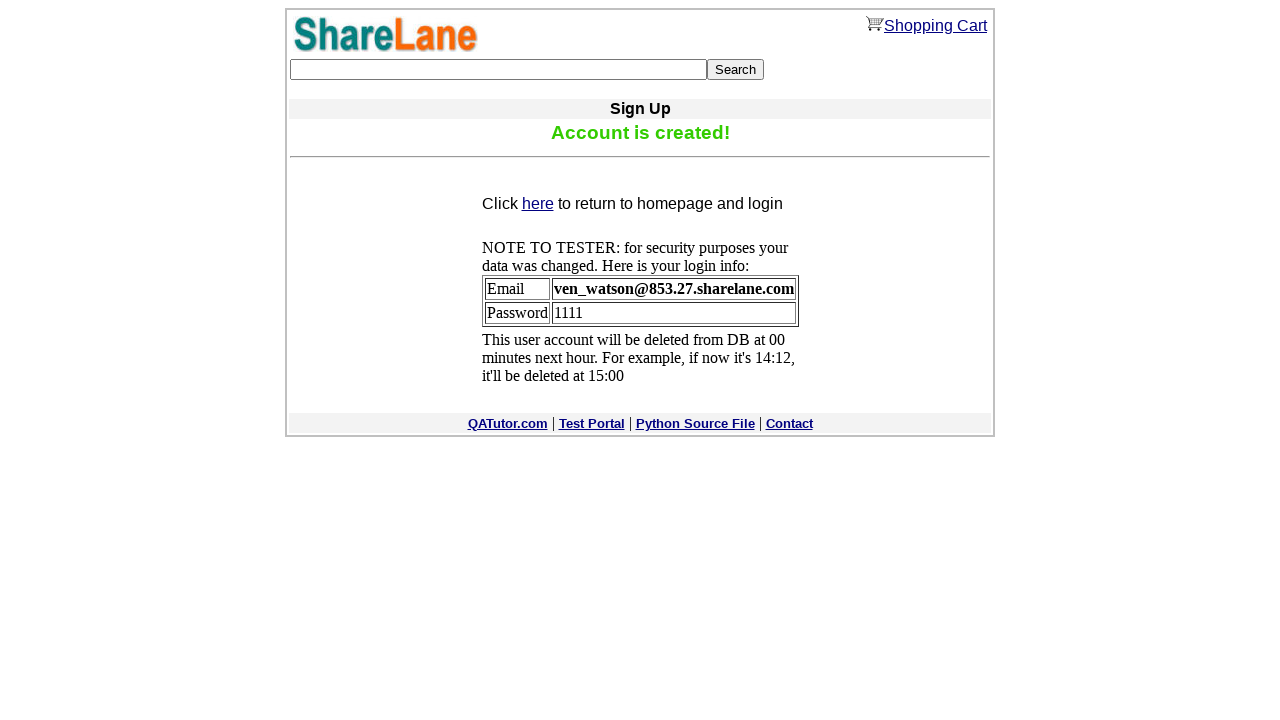